Tests dismissing a JavaScript alert dialog on the W3Schools alert demo page by clicking a button to trigger the alert and then dismissing it

Starting URL: https://www.w3schools.com/js/tryit.asp?filename=tryjs_alert

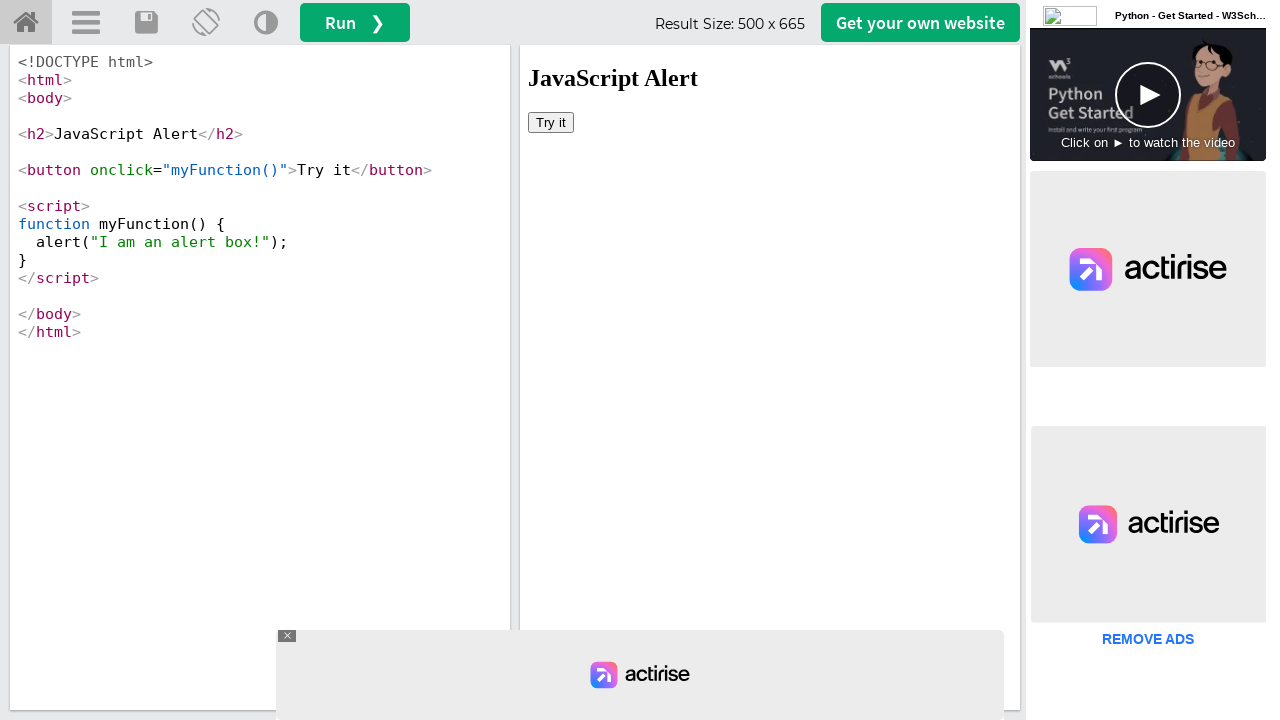

Set up dialog handler to dismiss alerts
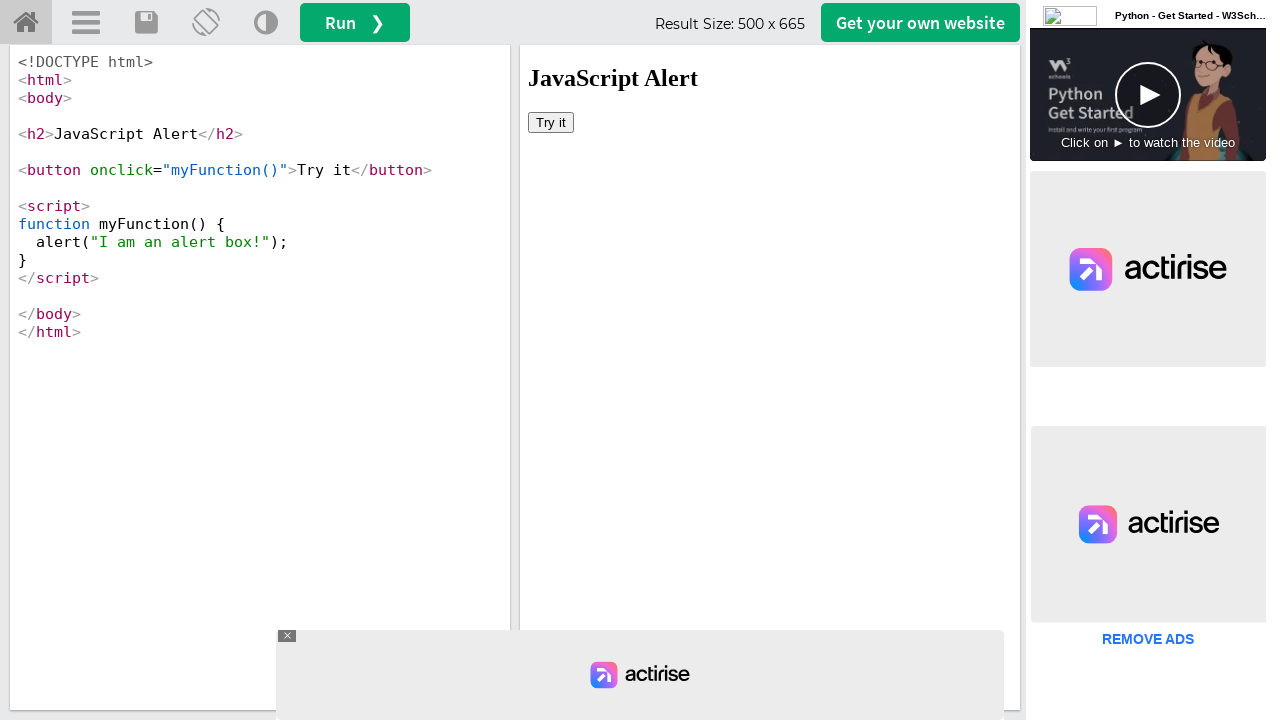

Clicked button in iframe to trigger alert at (551, 122) on #iframeResult >> internal:control=enter-frame >> button
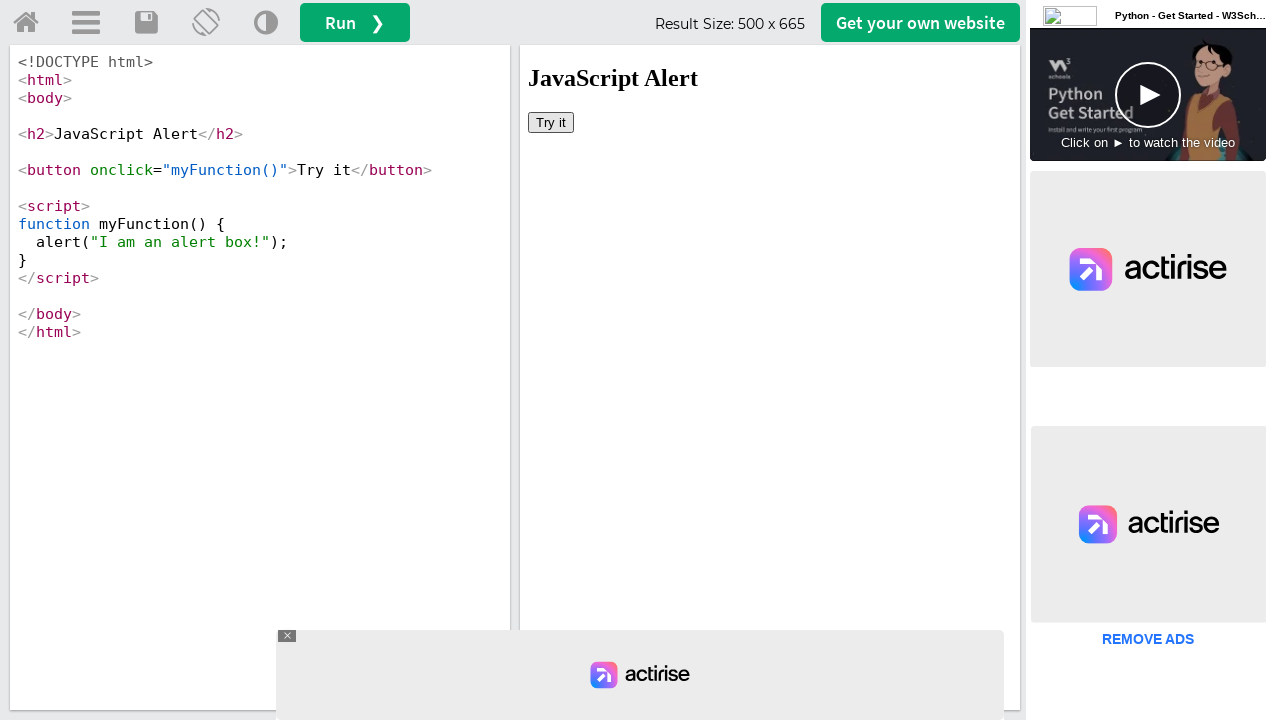

Waited for alert to be dismissed
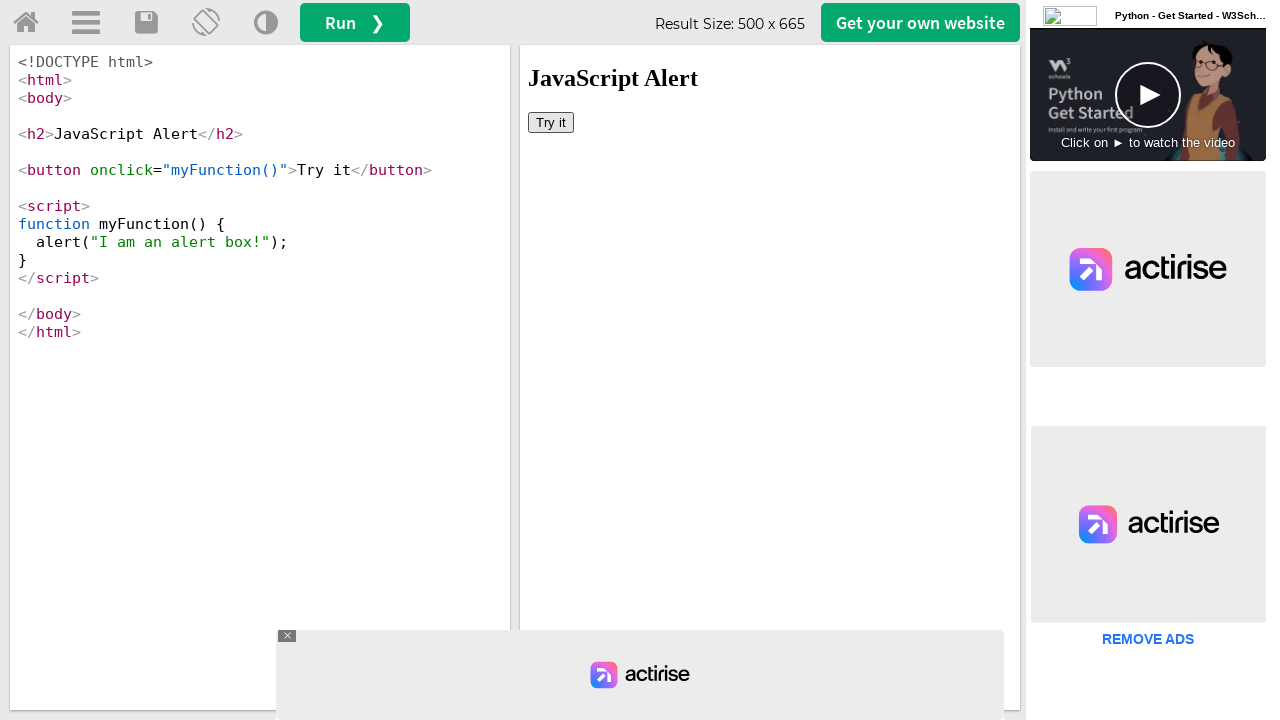

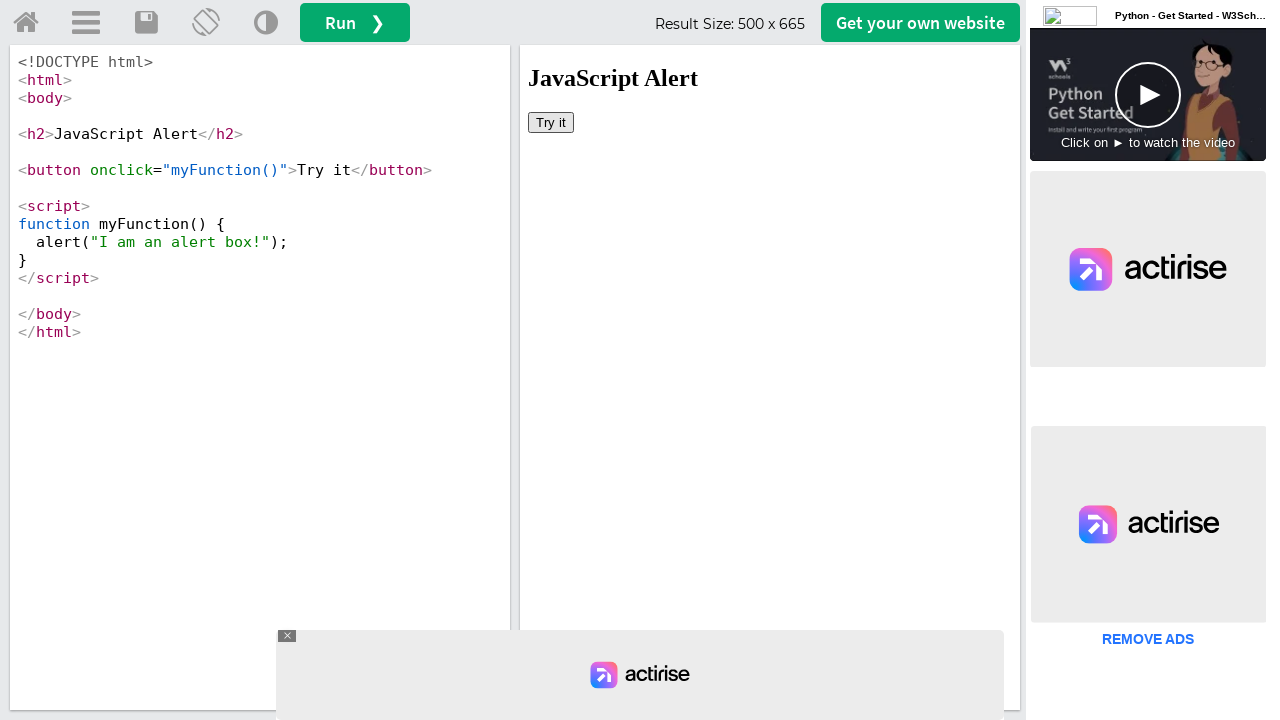